Tests the drag and drop functionality on jQuery UI demo site by navigating to the Droppable demo, switching to the demo iframe, and performing a drag and drop action from a draggable element to a droppable target.

Starting URL: https://jqueryui.com/

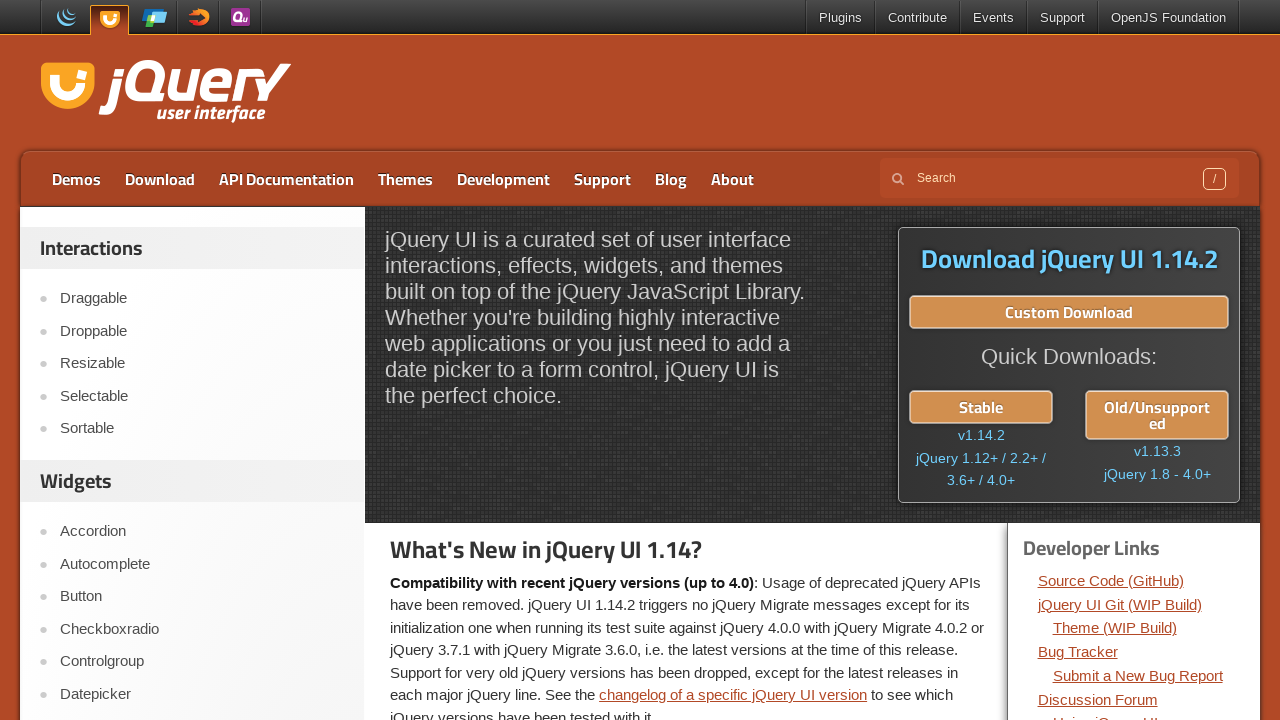

Clicked on the Droppable demo link at (202, 331) on xpath=//a[text()='Droppable']
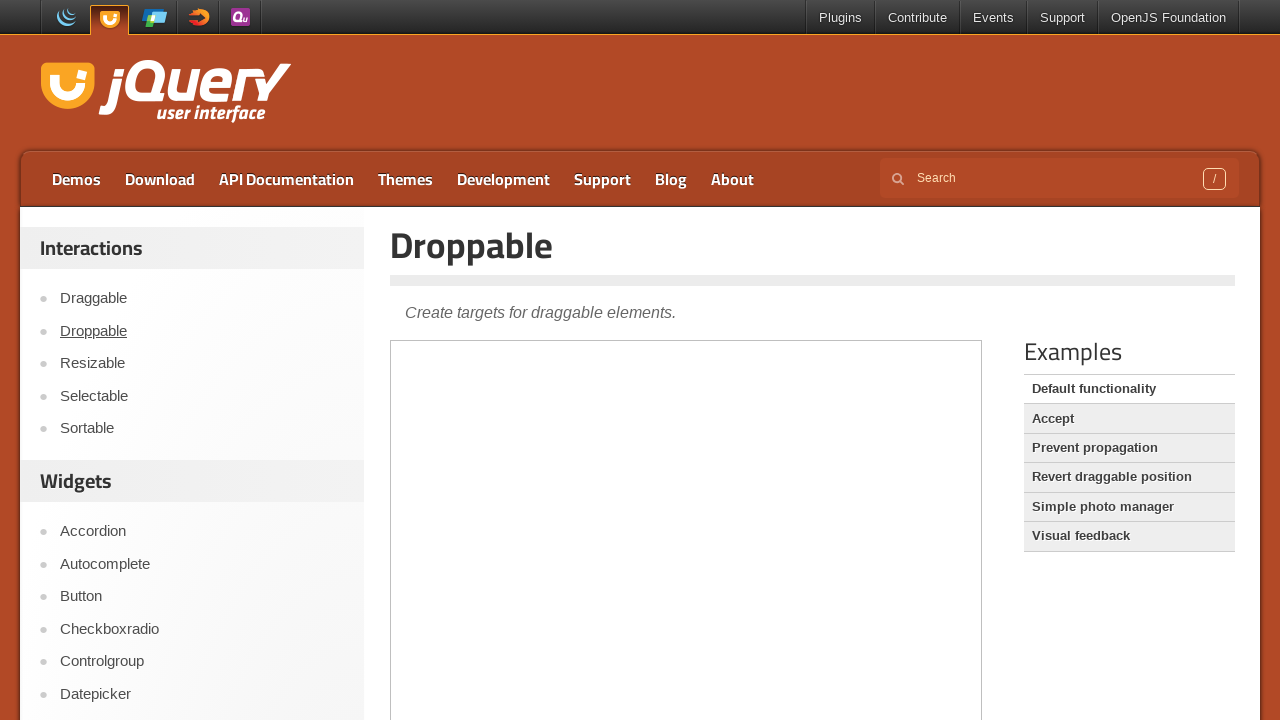

Located the demo frame
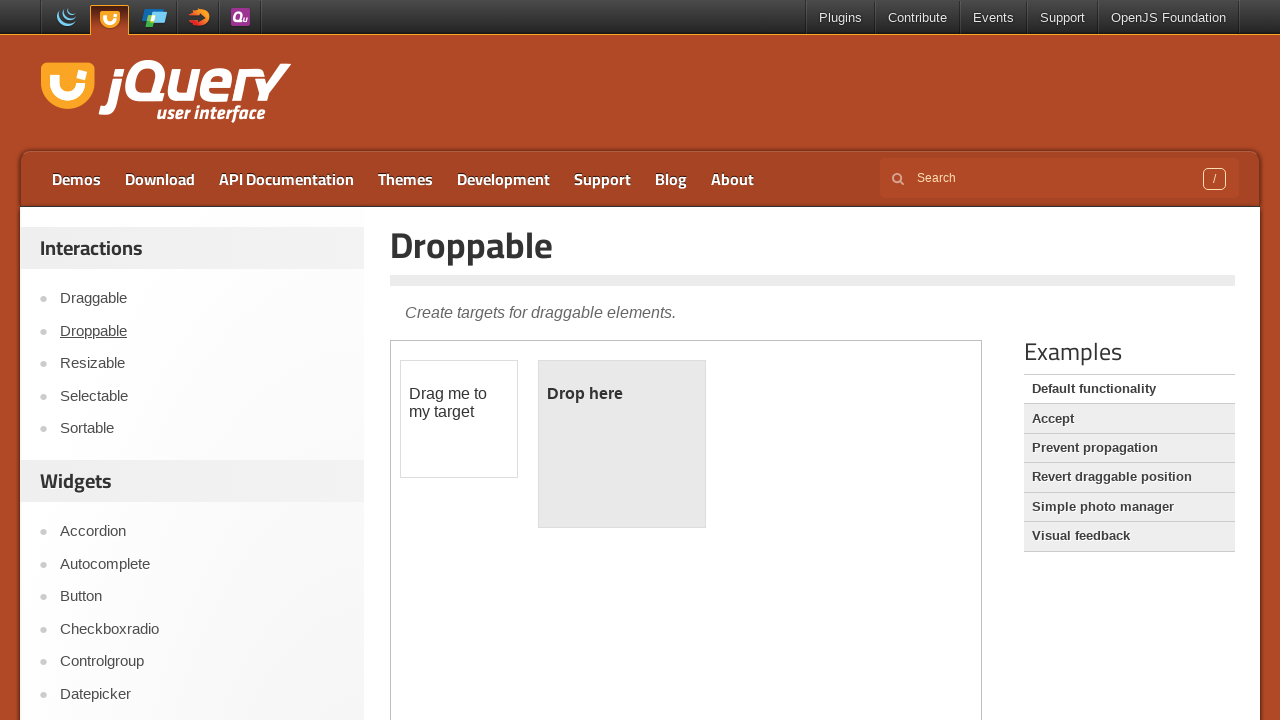

Located the draggable element
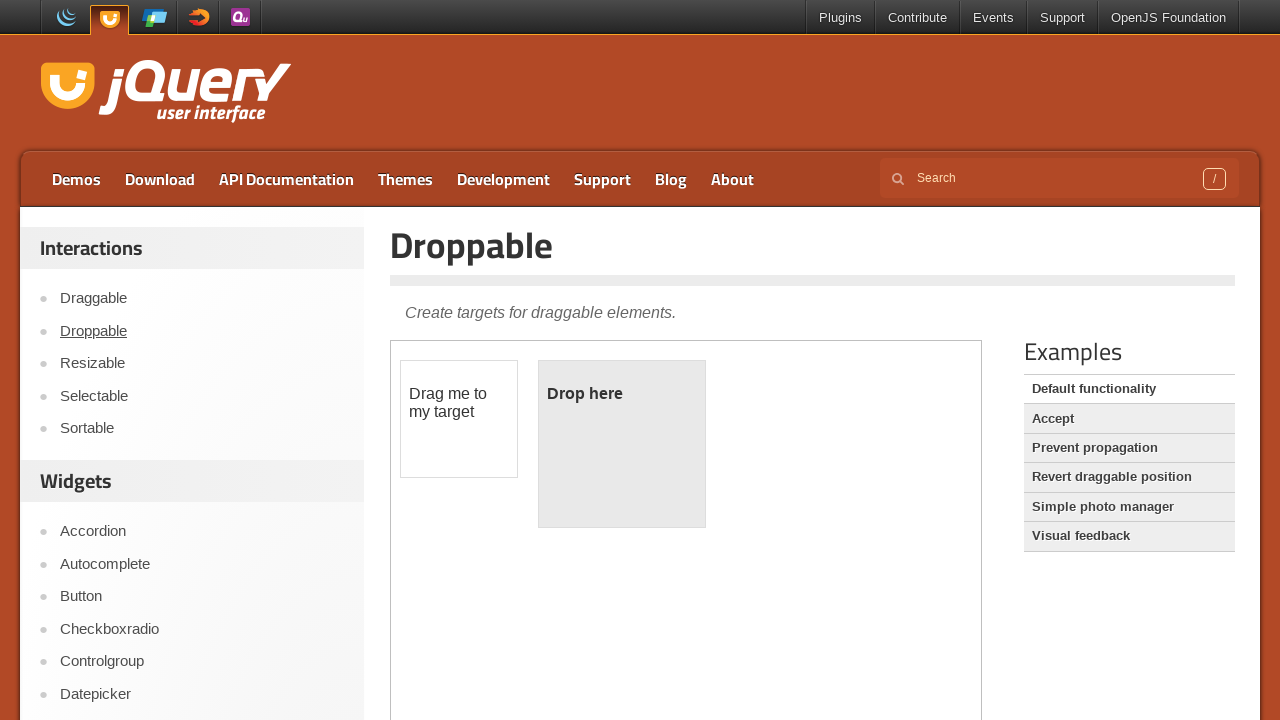

Located the droppable target element
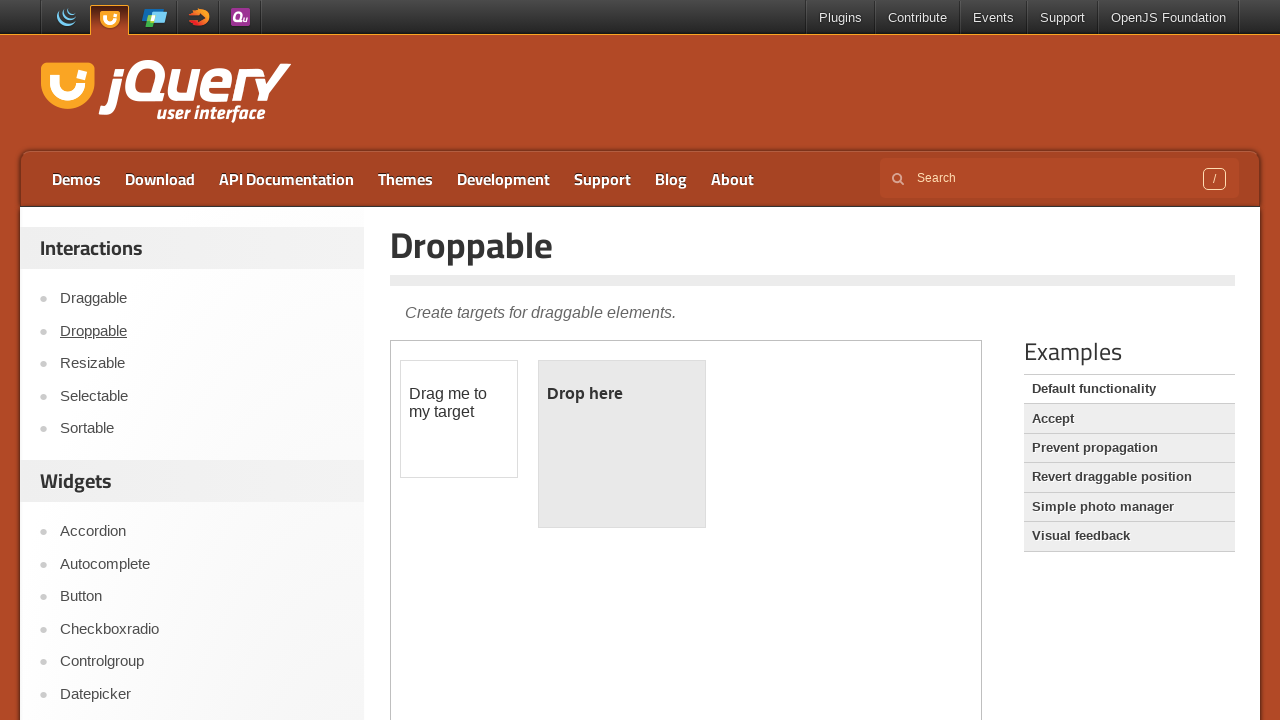

Draggable element is now visible
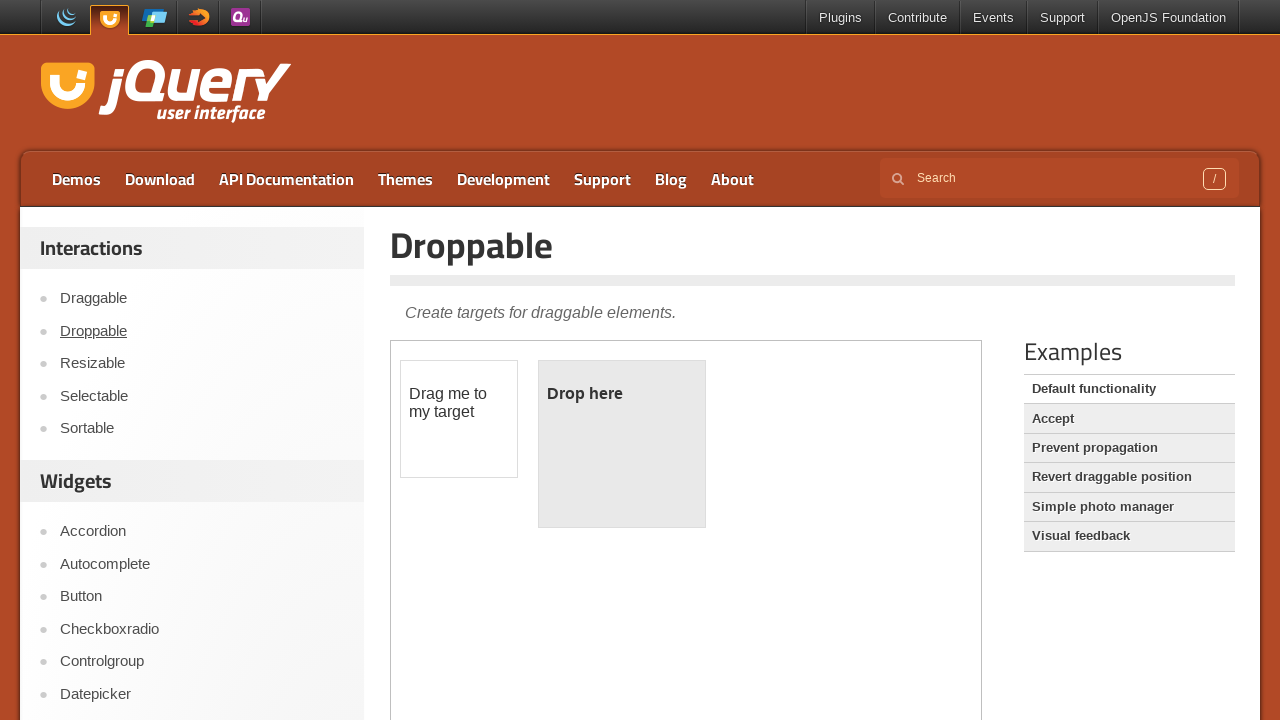

Droppable target element is now visible
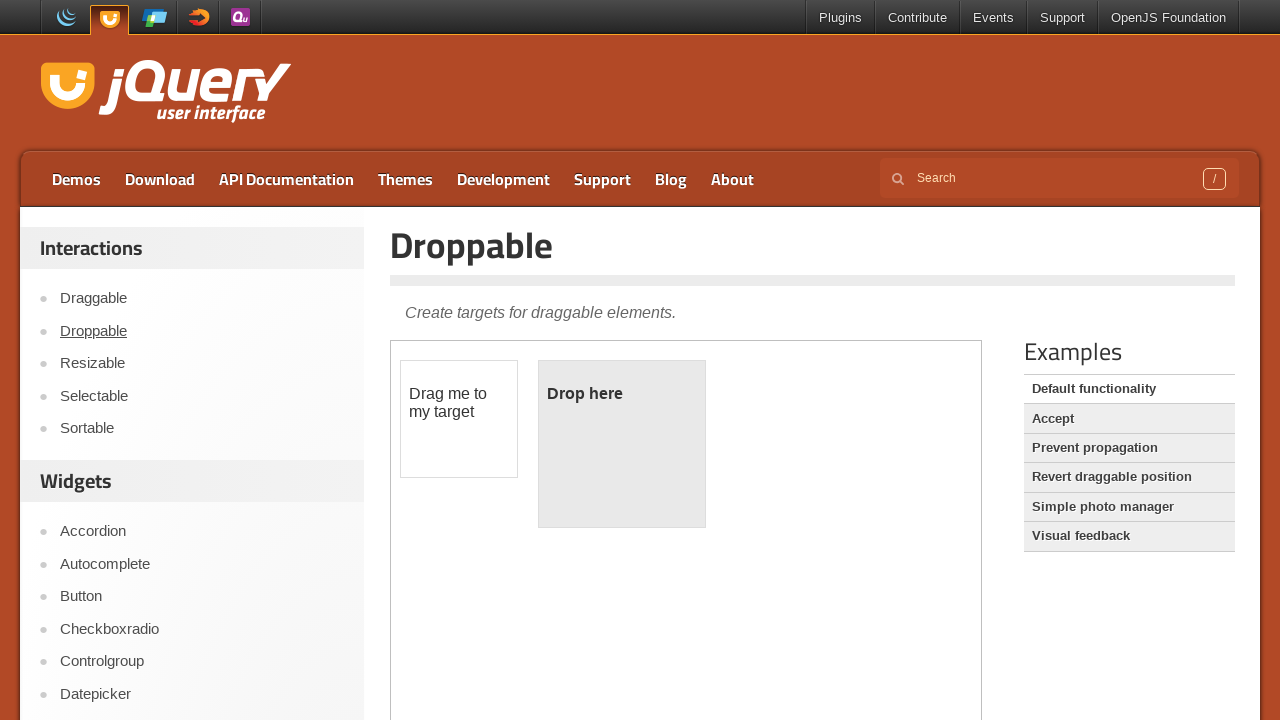

Performed drag and drop from draggable element to droppable target at (622, 444)
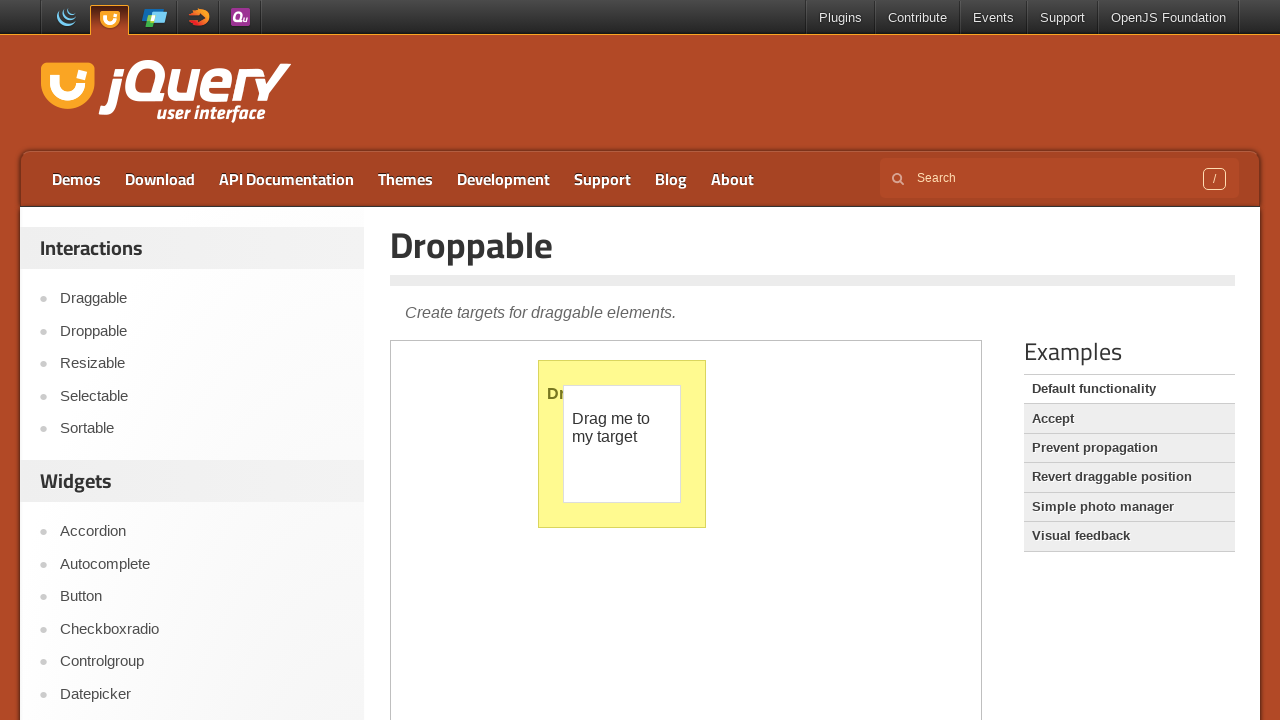

Verified droppable target is visible after drop action
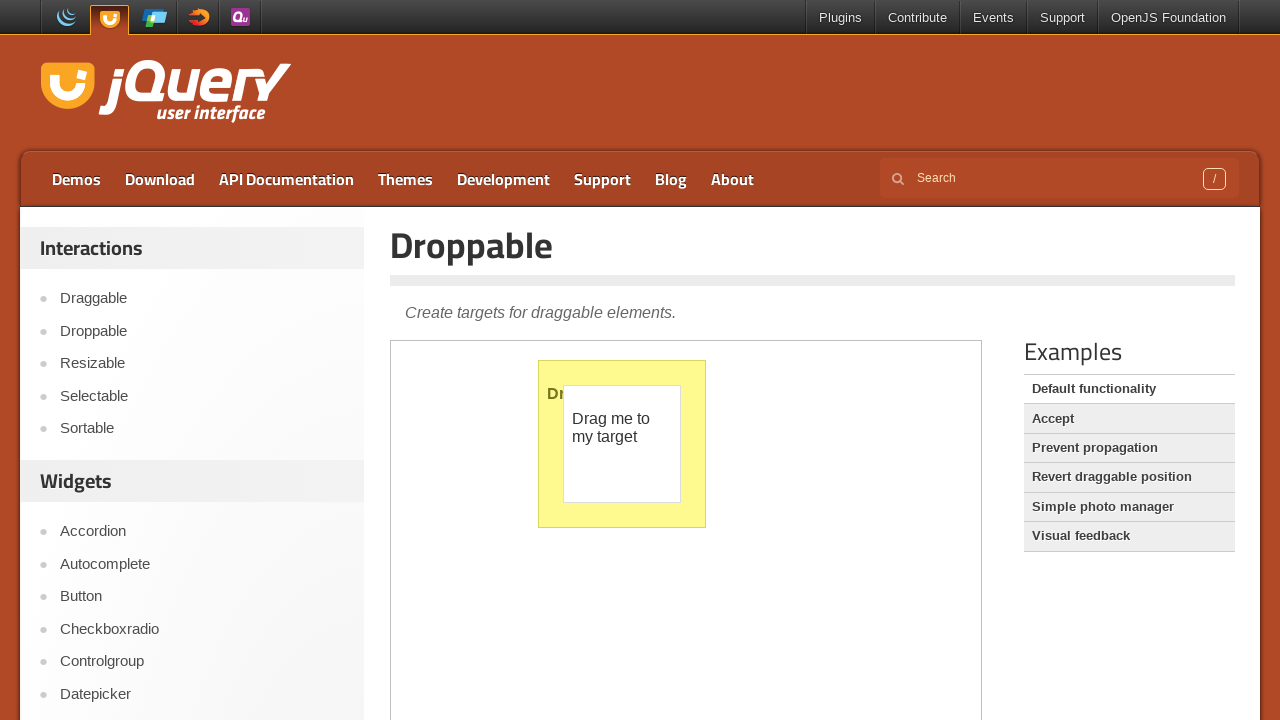

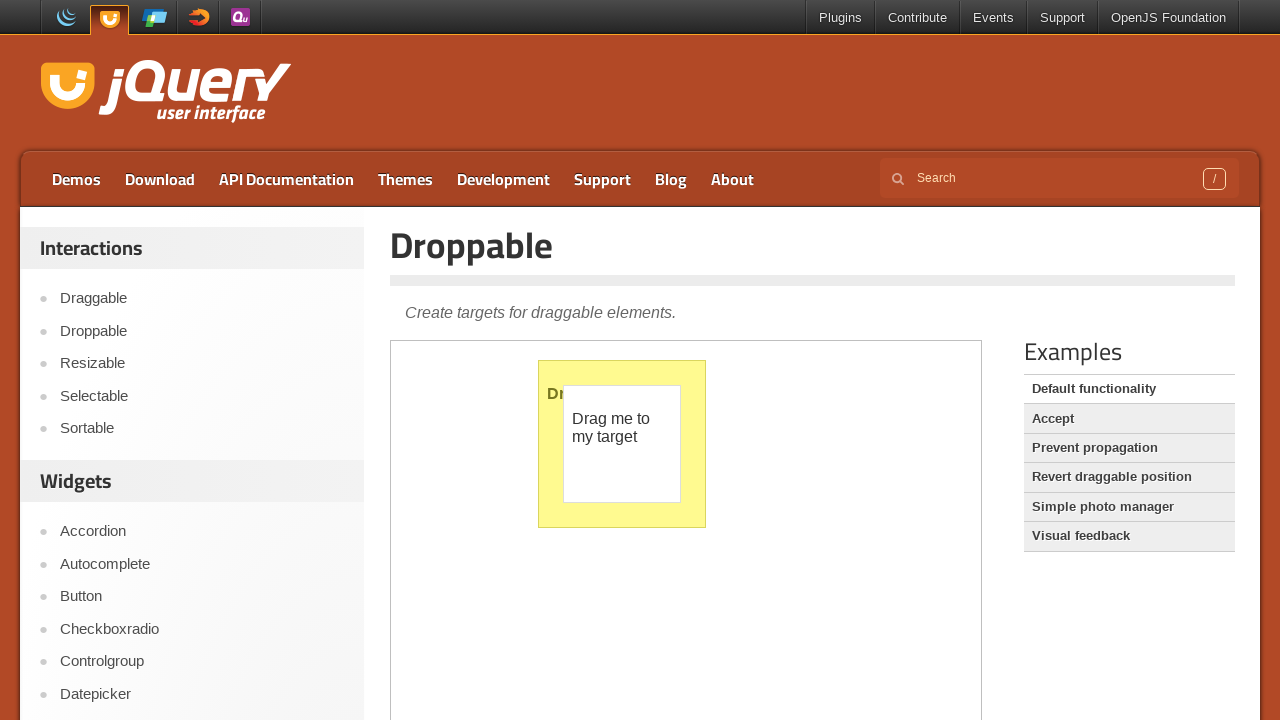